Navigates to the Rahul Shetty Academy client page and verifies the page loads by checking the title is accessible.

Starting URL: https://rahulshettyacademy.com/client

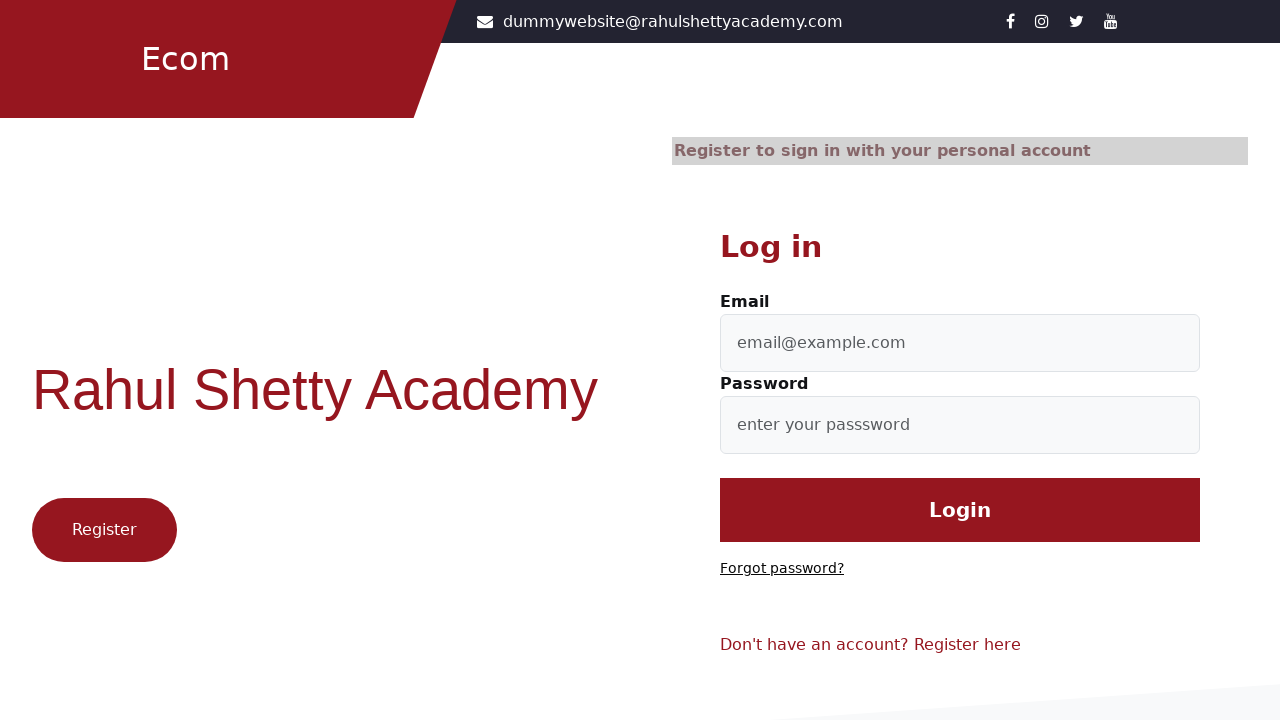

Waited for page to reach domcontentloaded state
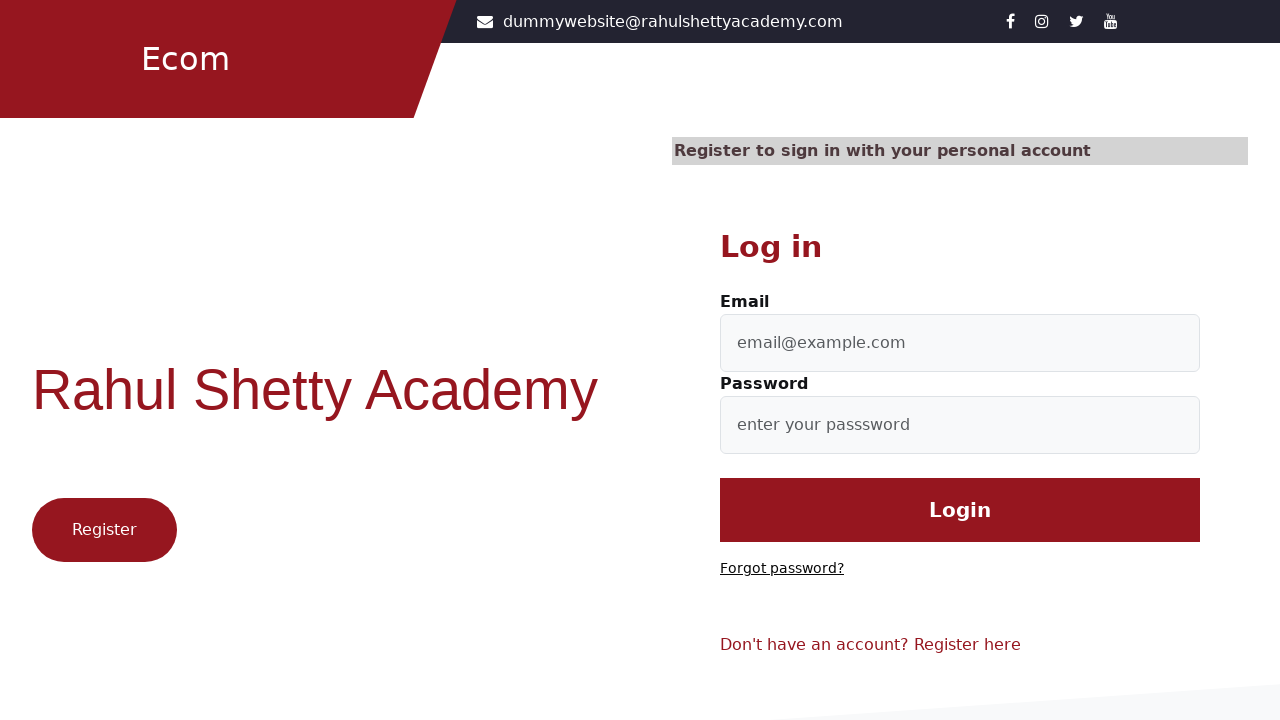

Retrieved page title: Let's Shop
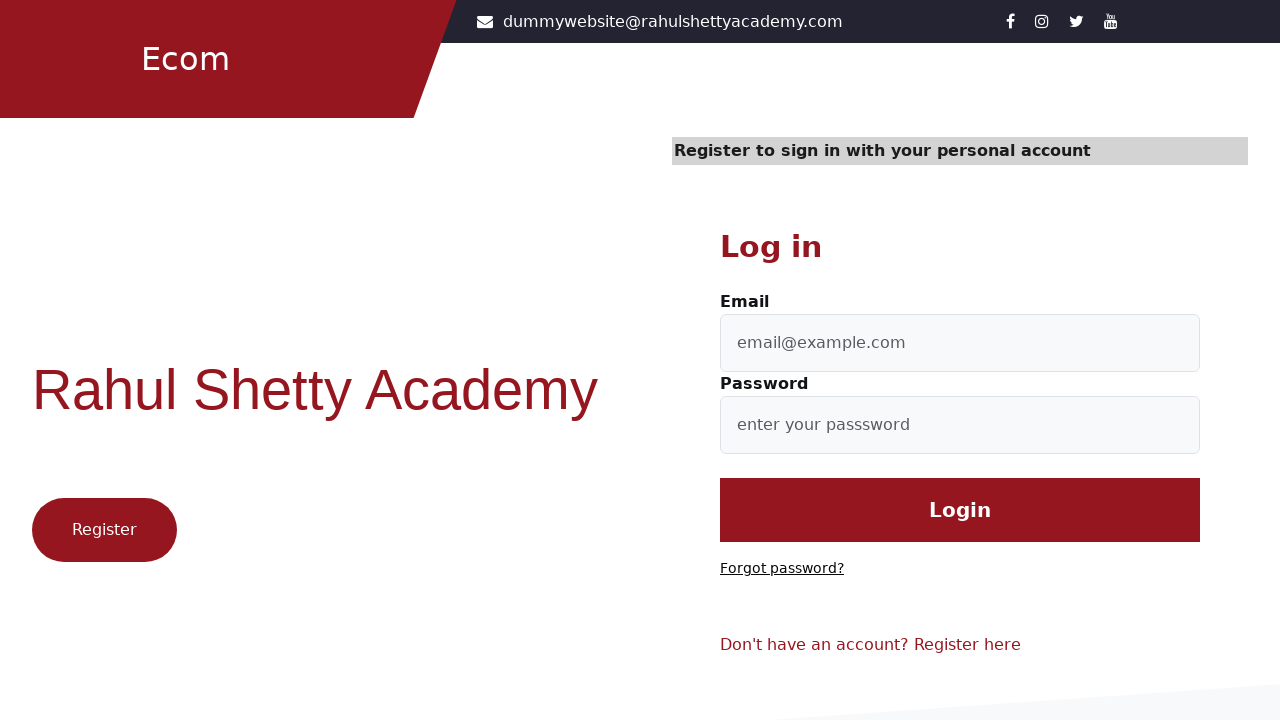

Printed page title to console
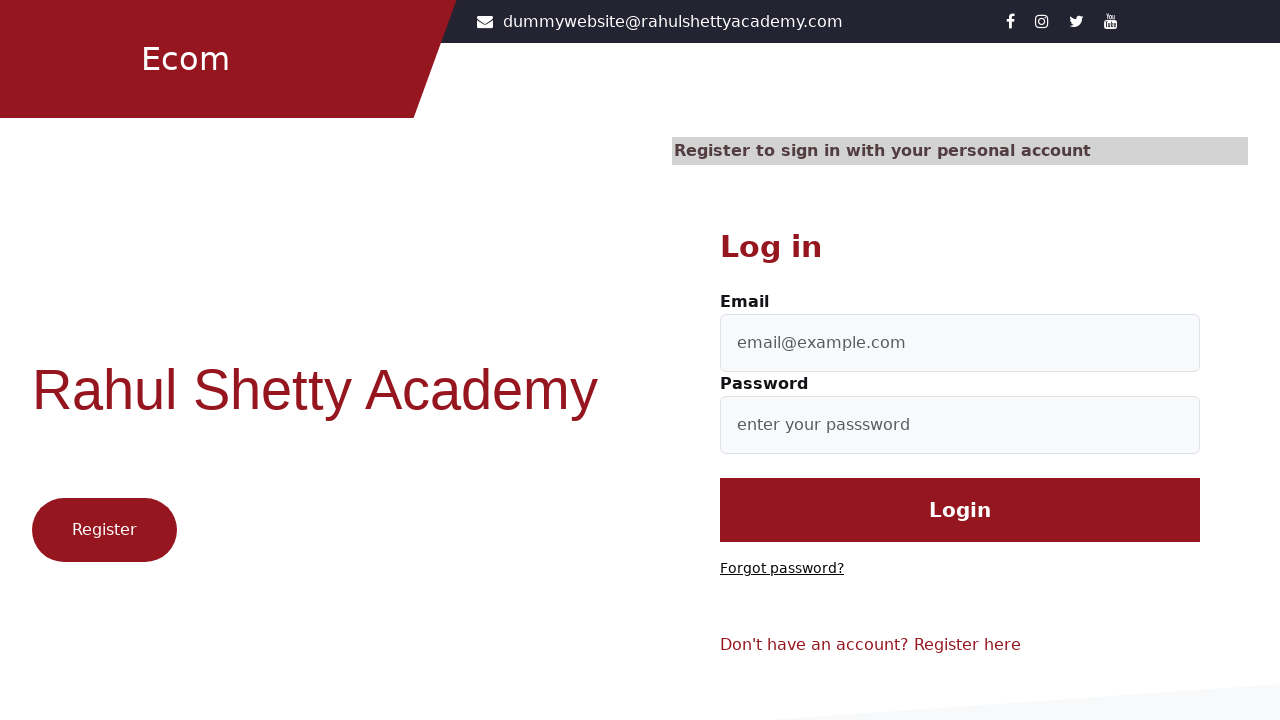

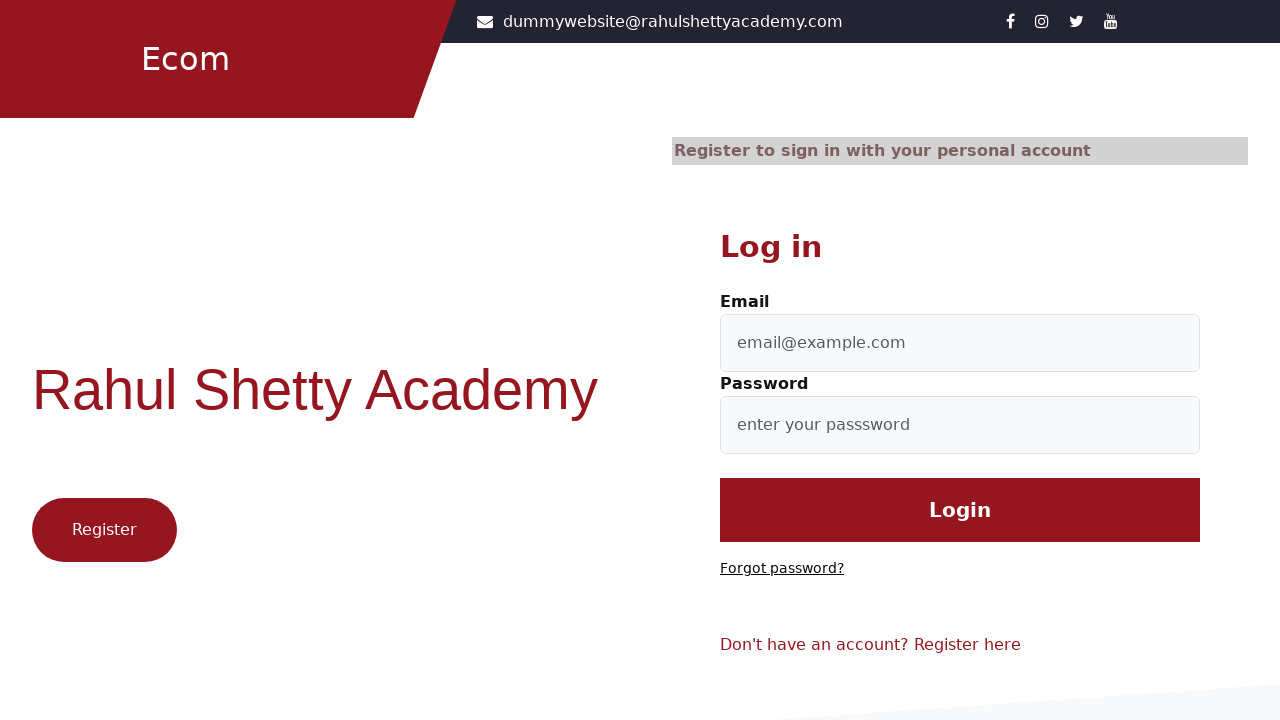